Tests static dropdown selection by selecting currency options using different methods (index, value) and verifying the selected values

Starting URL: https://rahulshettyacademy.com/dropdownsPractise/

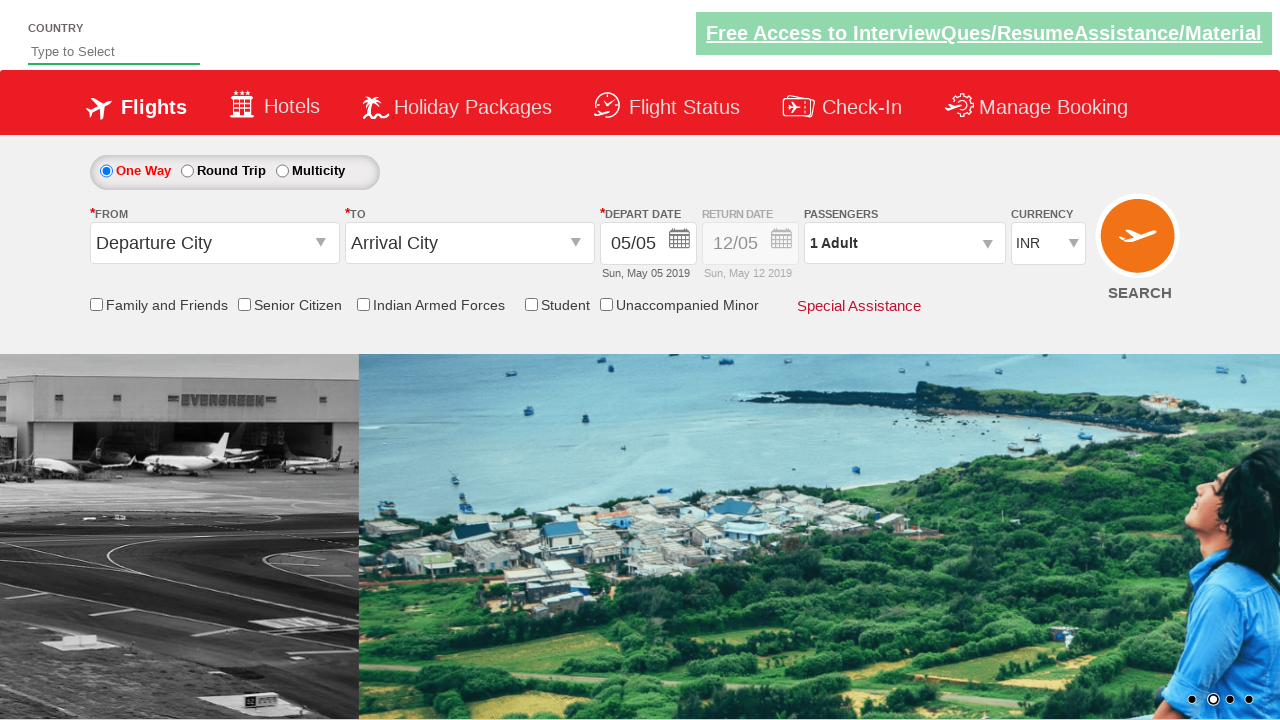

Located static currency dropdown element
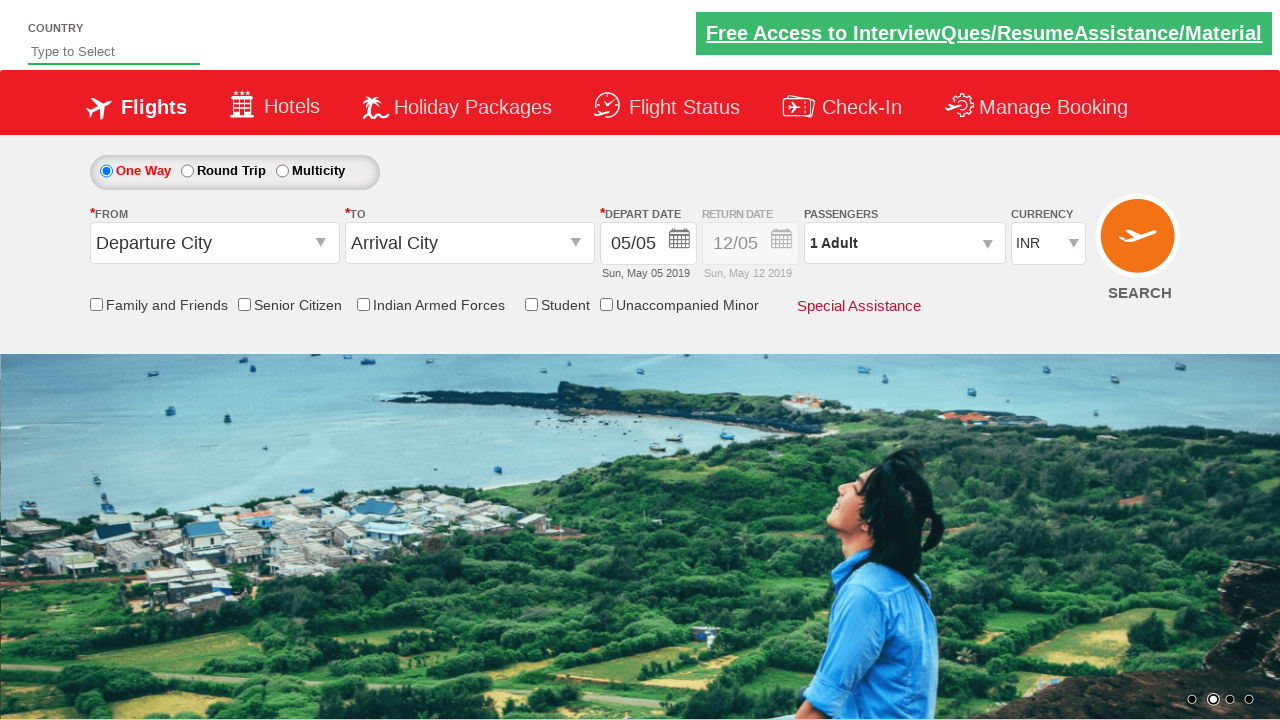

Selected currency option by index 3 (4th option) on #ctl00_mainContent_DropDownListCurrency
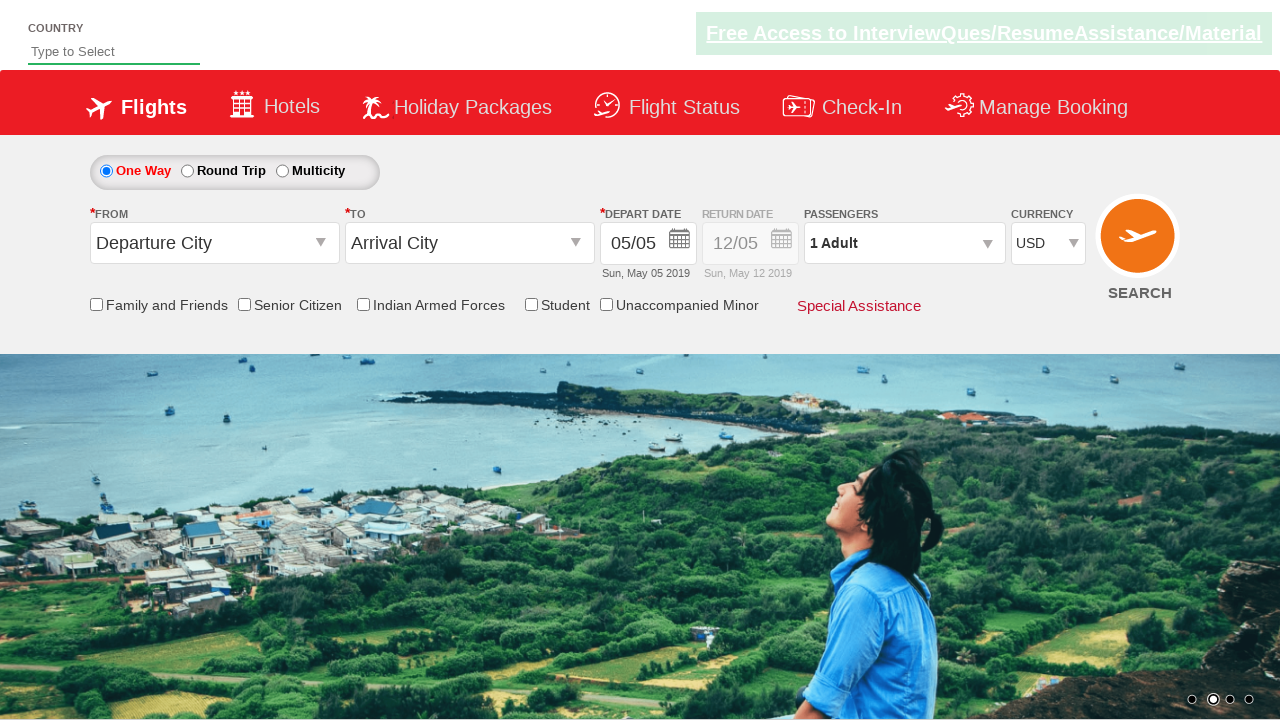

Verified USD is selected in dropdown
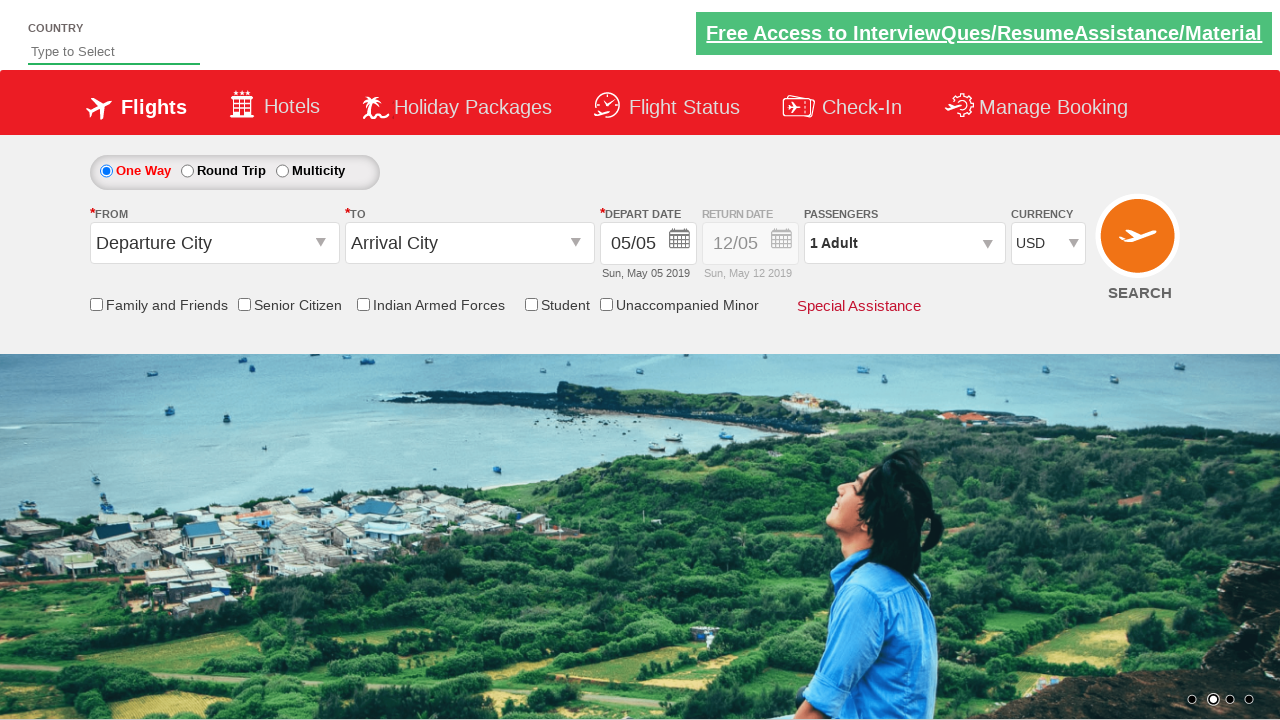

Selected currency option by value 'INR' on #ctl00_mainContent_DropDownListCurrency
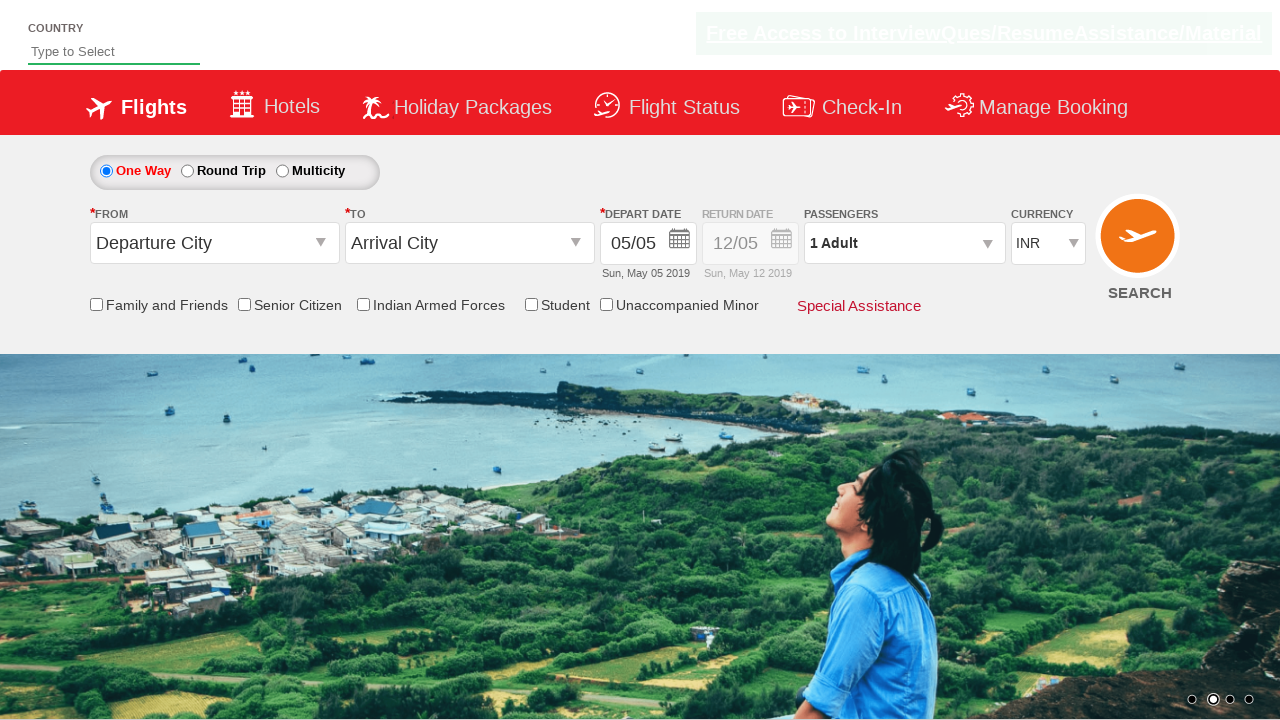

Verified INR is selected in dropdown
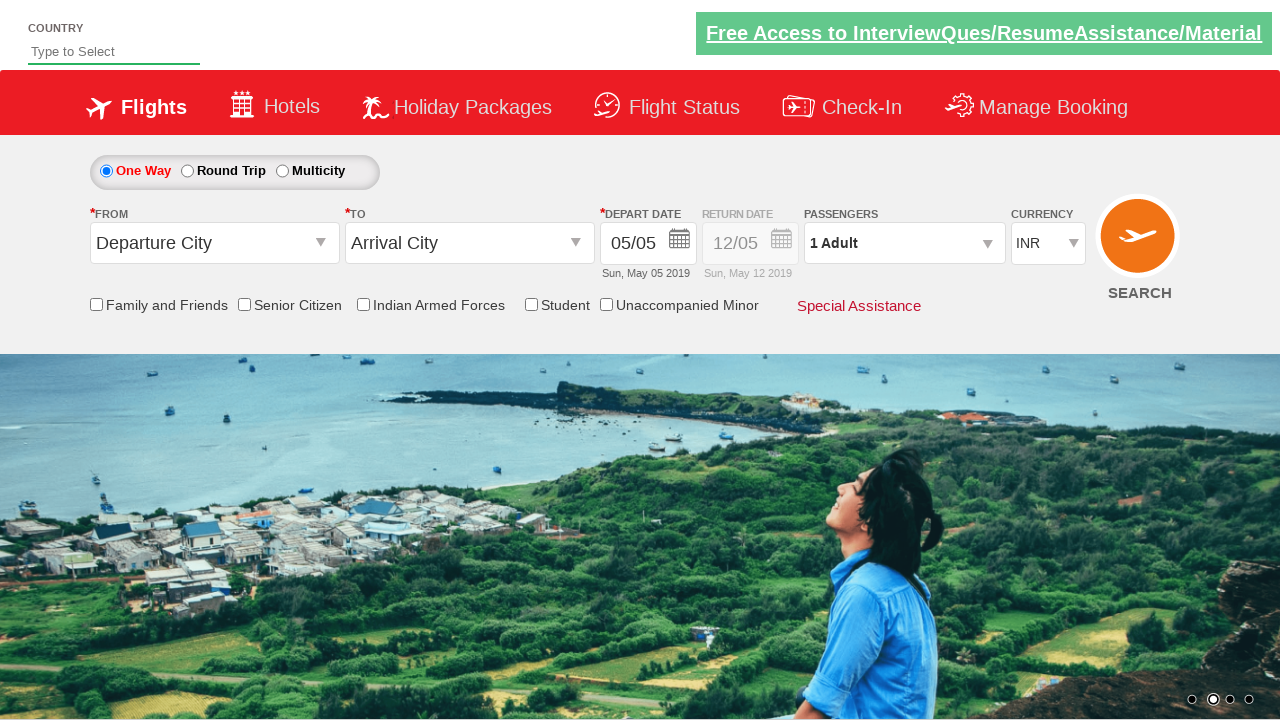

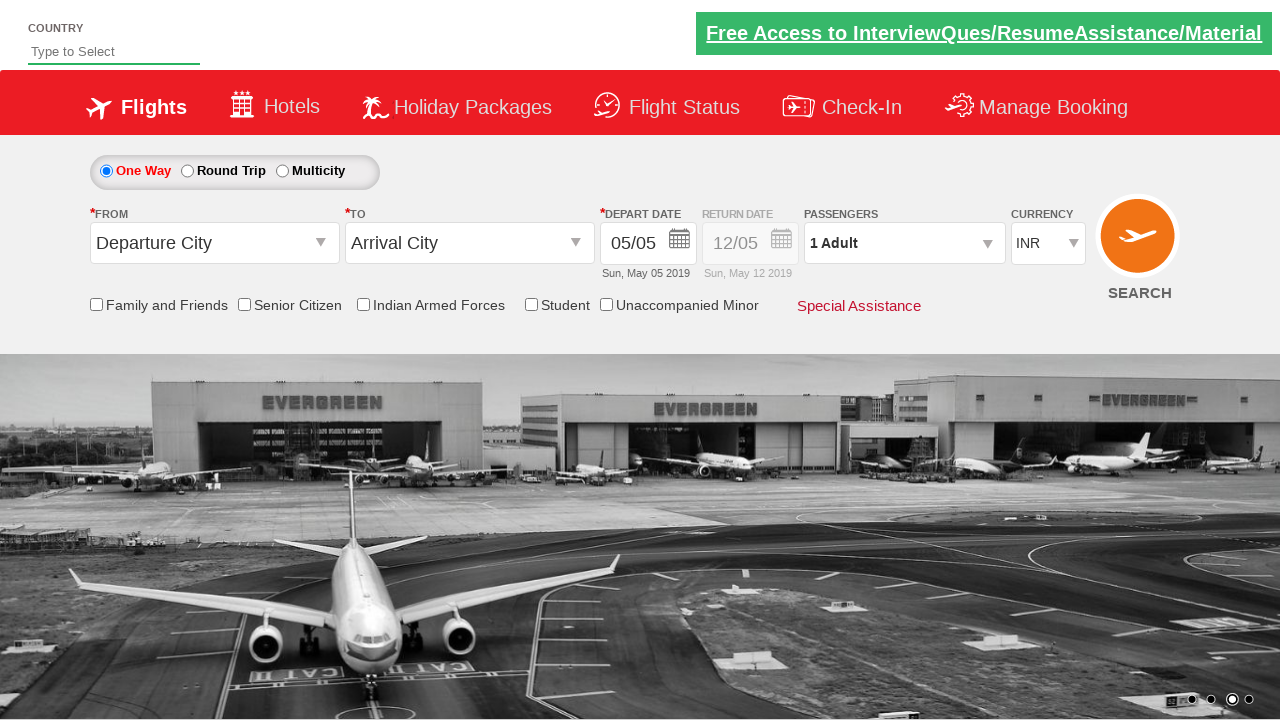